Tests alert handling functionality by triggering a prompt alert, entering text, and accepting it

Starting URL: https://www.leafground.com/alert.xhtml

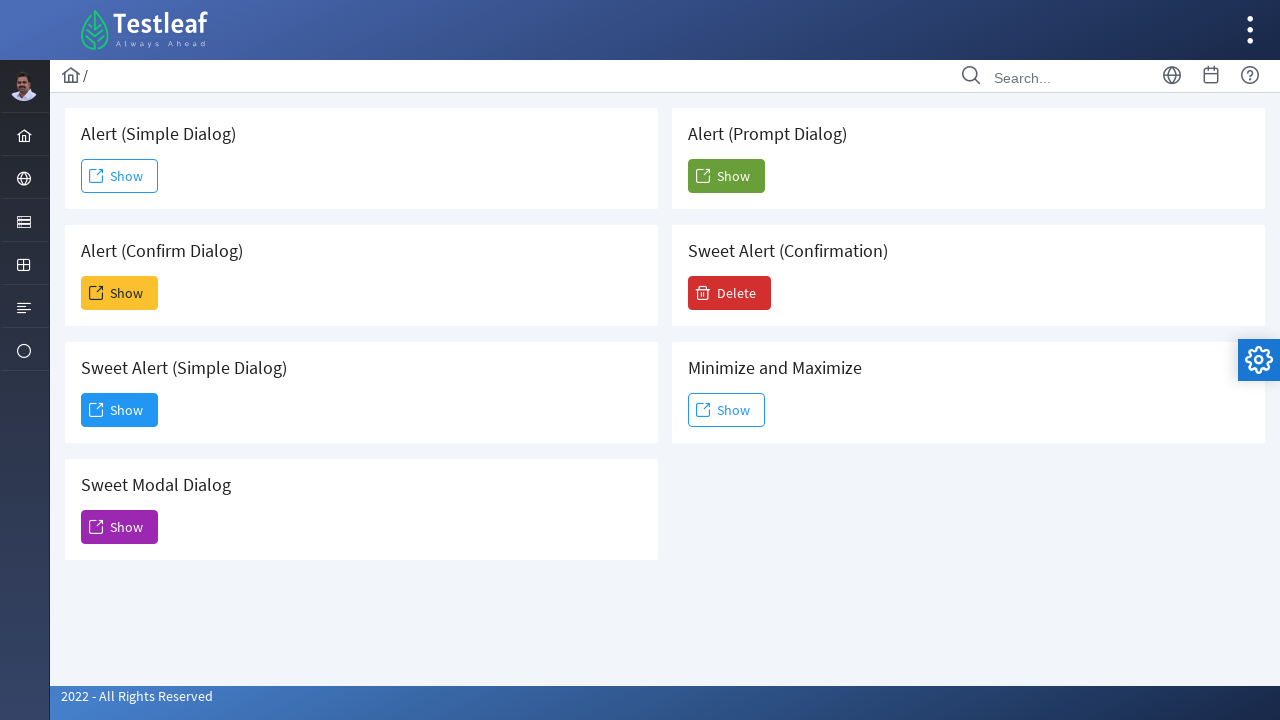

Clicked button to trigger prompt alert at (726, 176) on xpath=//button[@id='j_idt88:j_idt104']/span[2]
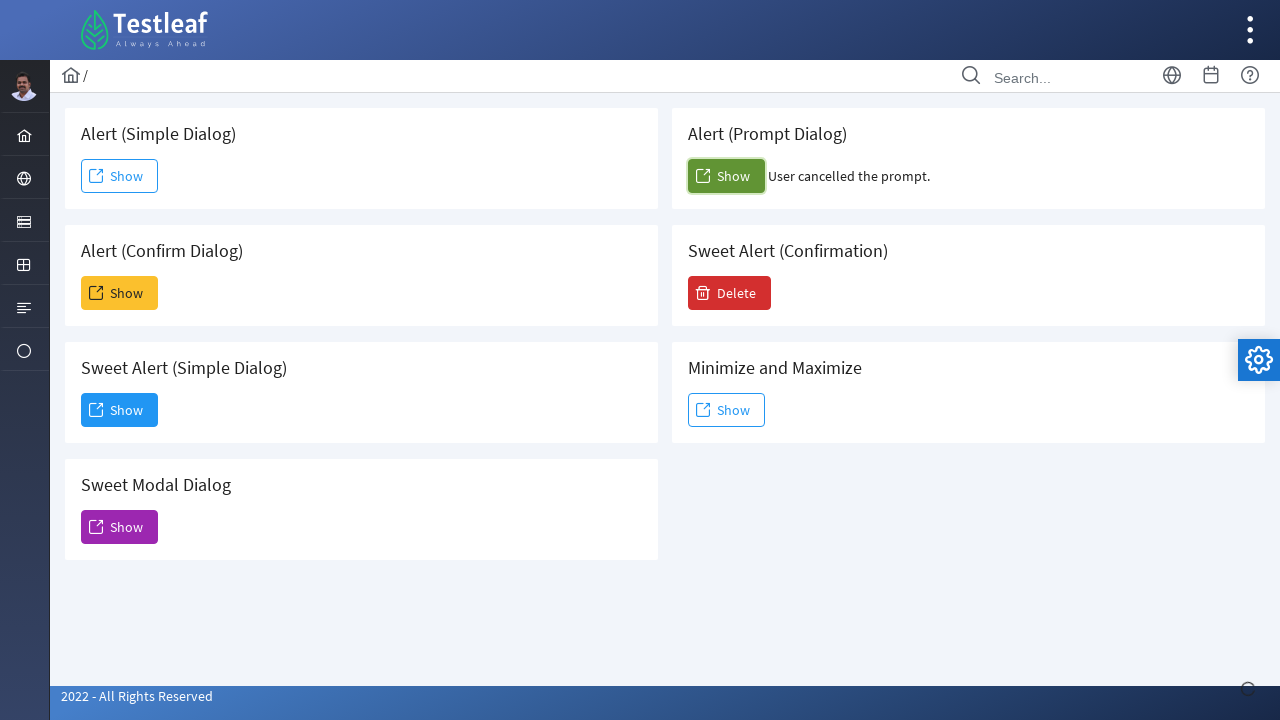

Set up dialog handler to accept prompt with text 'suresh'
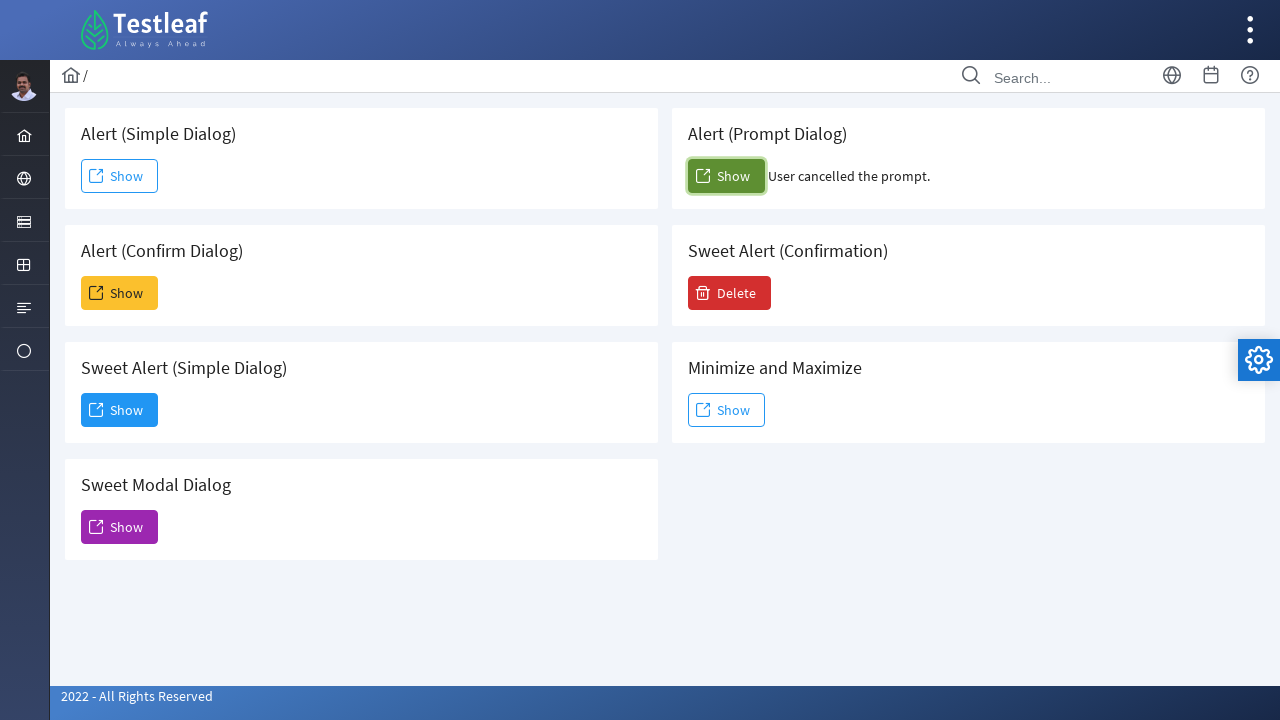

Waited for confirm result element to appear
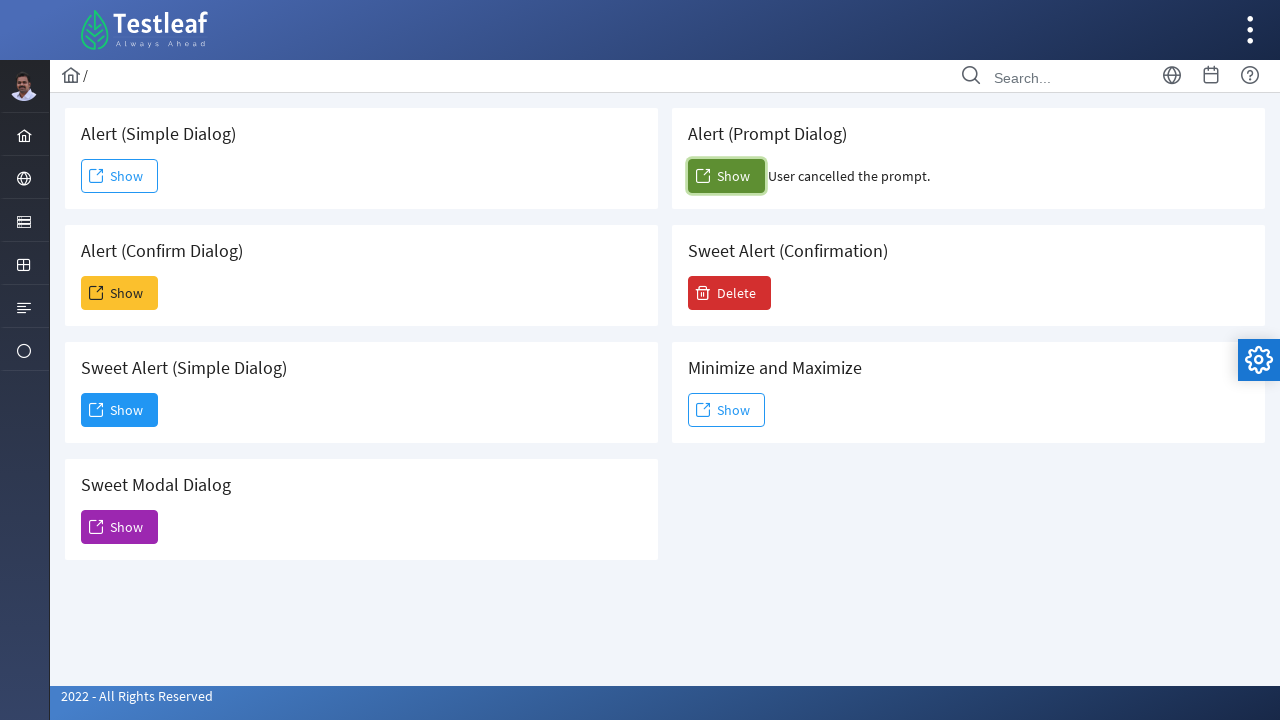

Retrieved text content from confirm result element
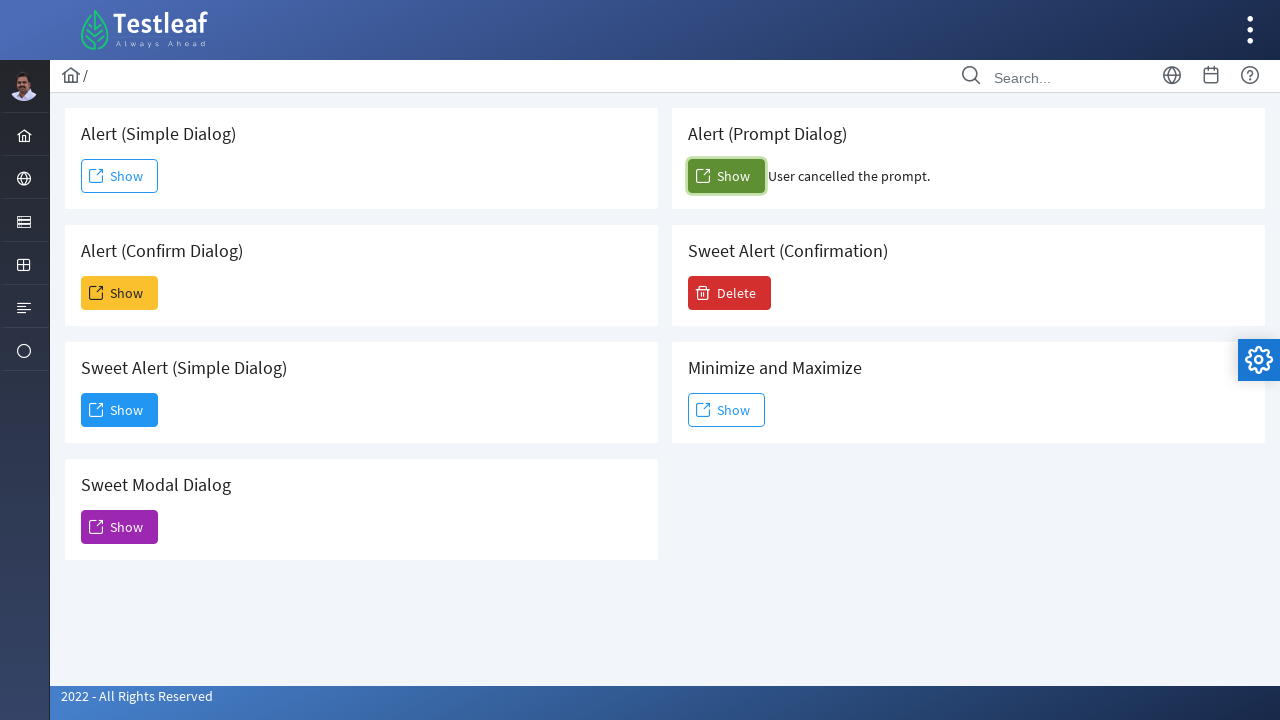

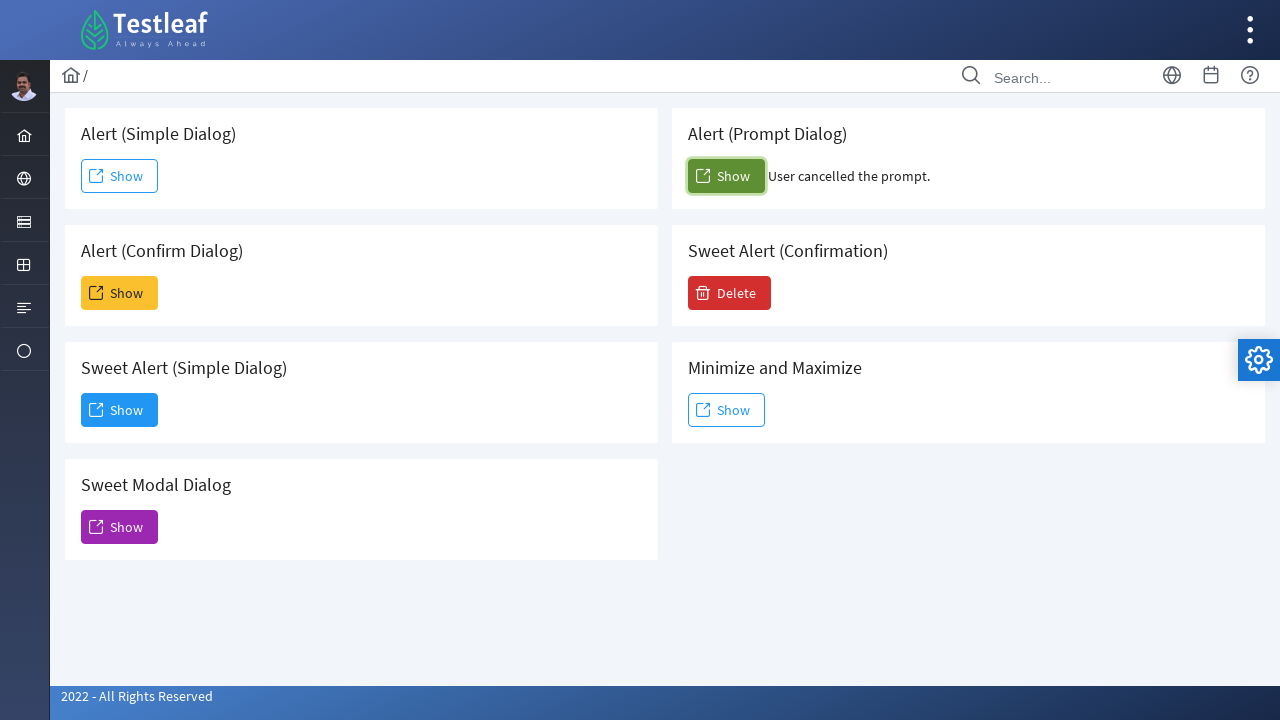